Navigates to a demo popup page, maximizes the browser window, and retrieves the window handle to demonstrate basic window handling in browser automation.

Starting URL: http://demo.guru99.com/popup.php

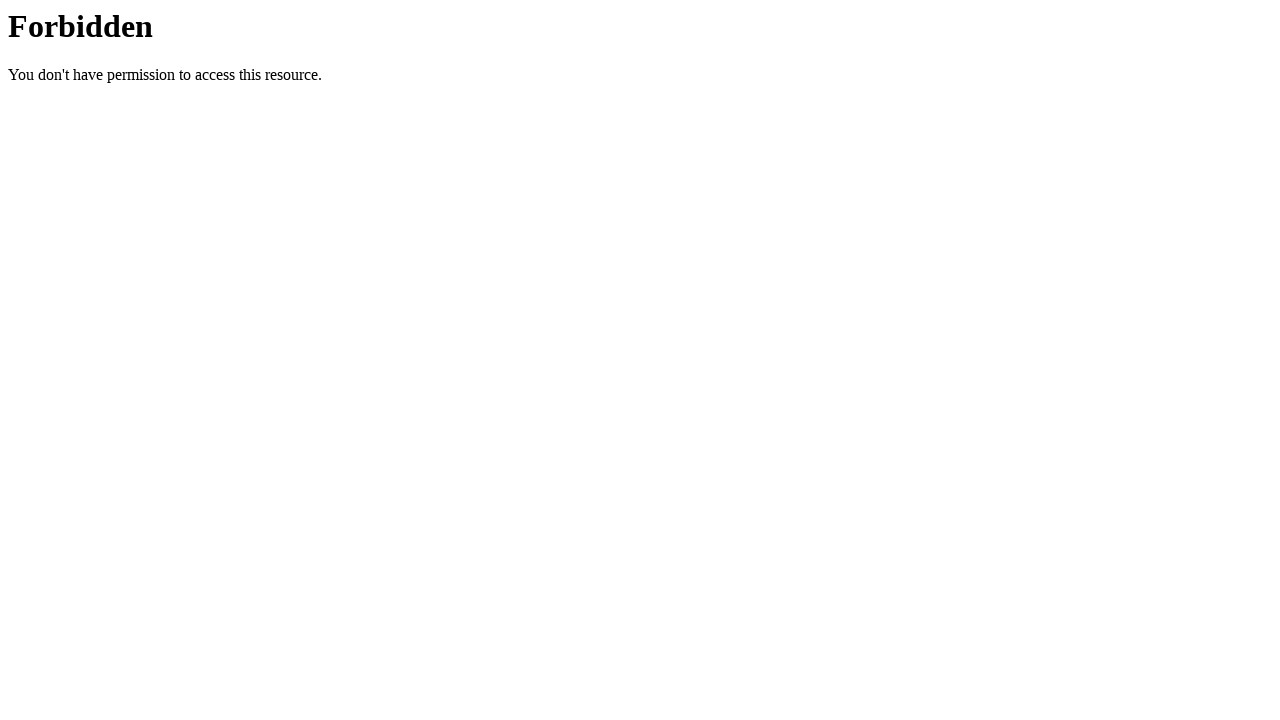

Navigated to demo popup page at http://demo.guru99.com/popup.php
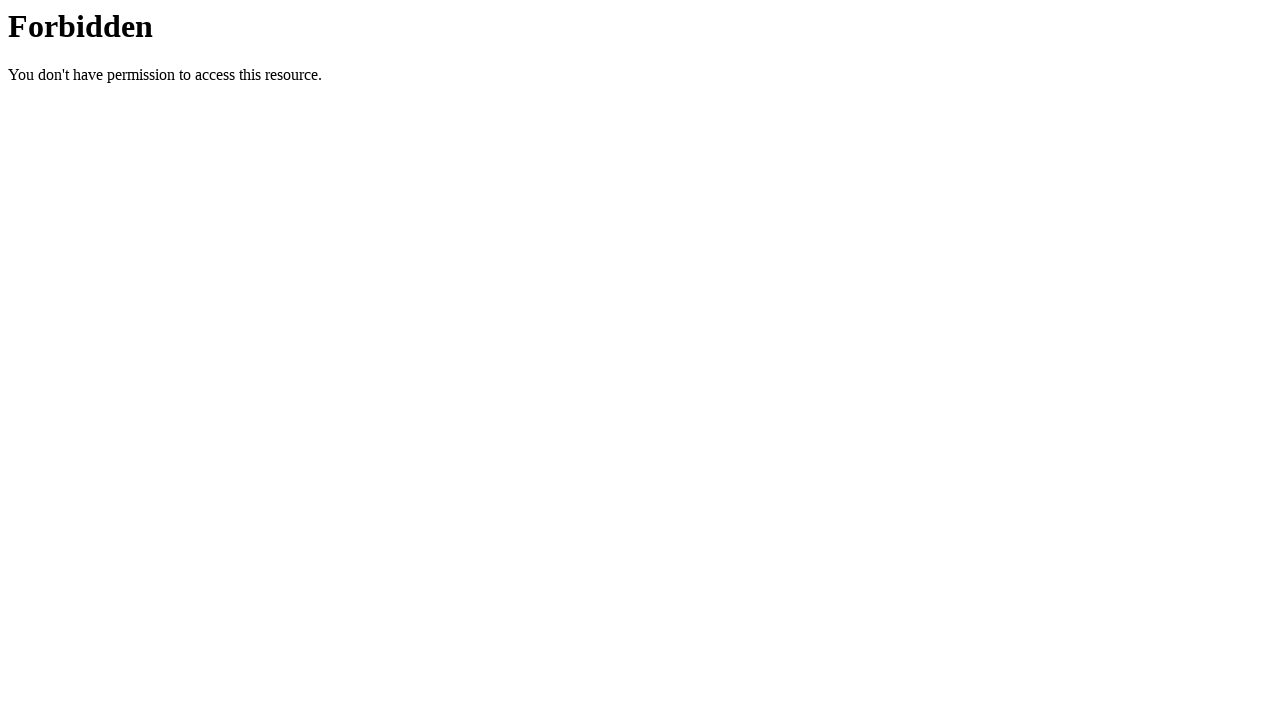

Maximized browser window to 1920x1080
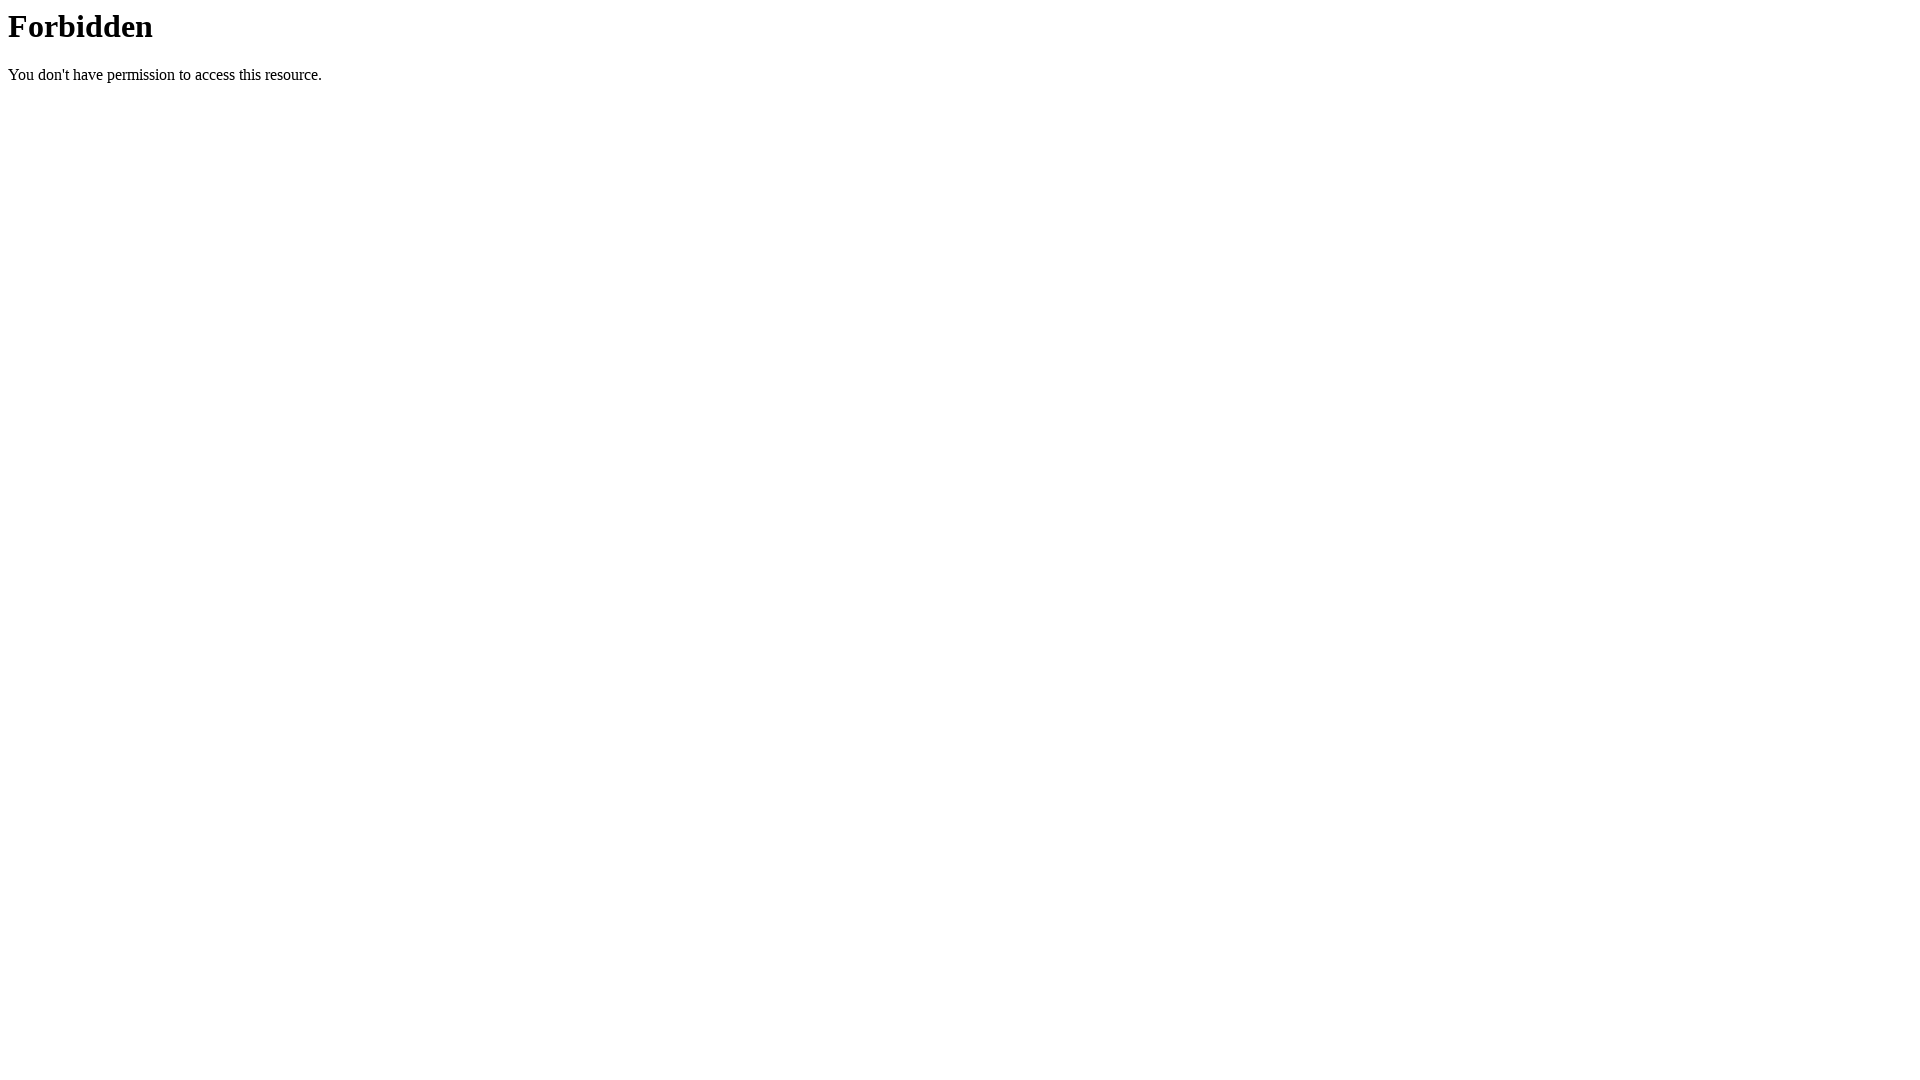

Page fully loaded
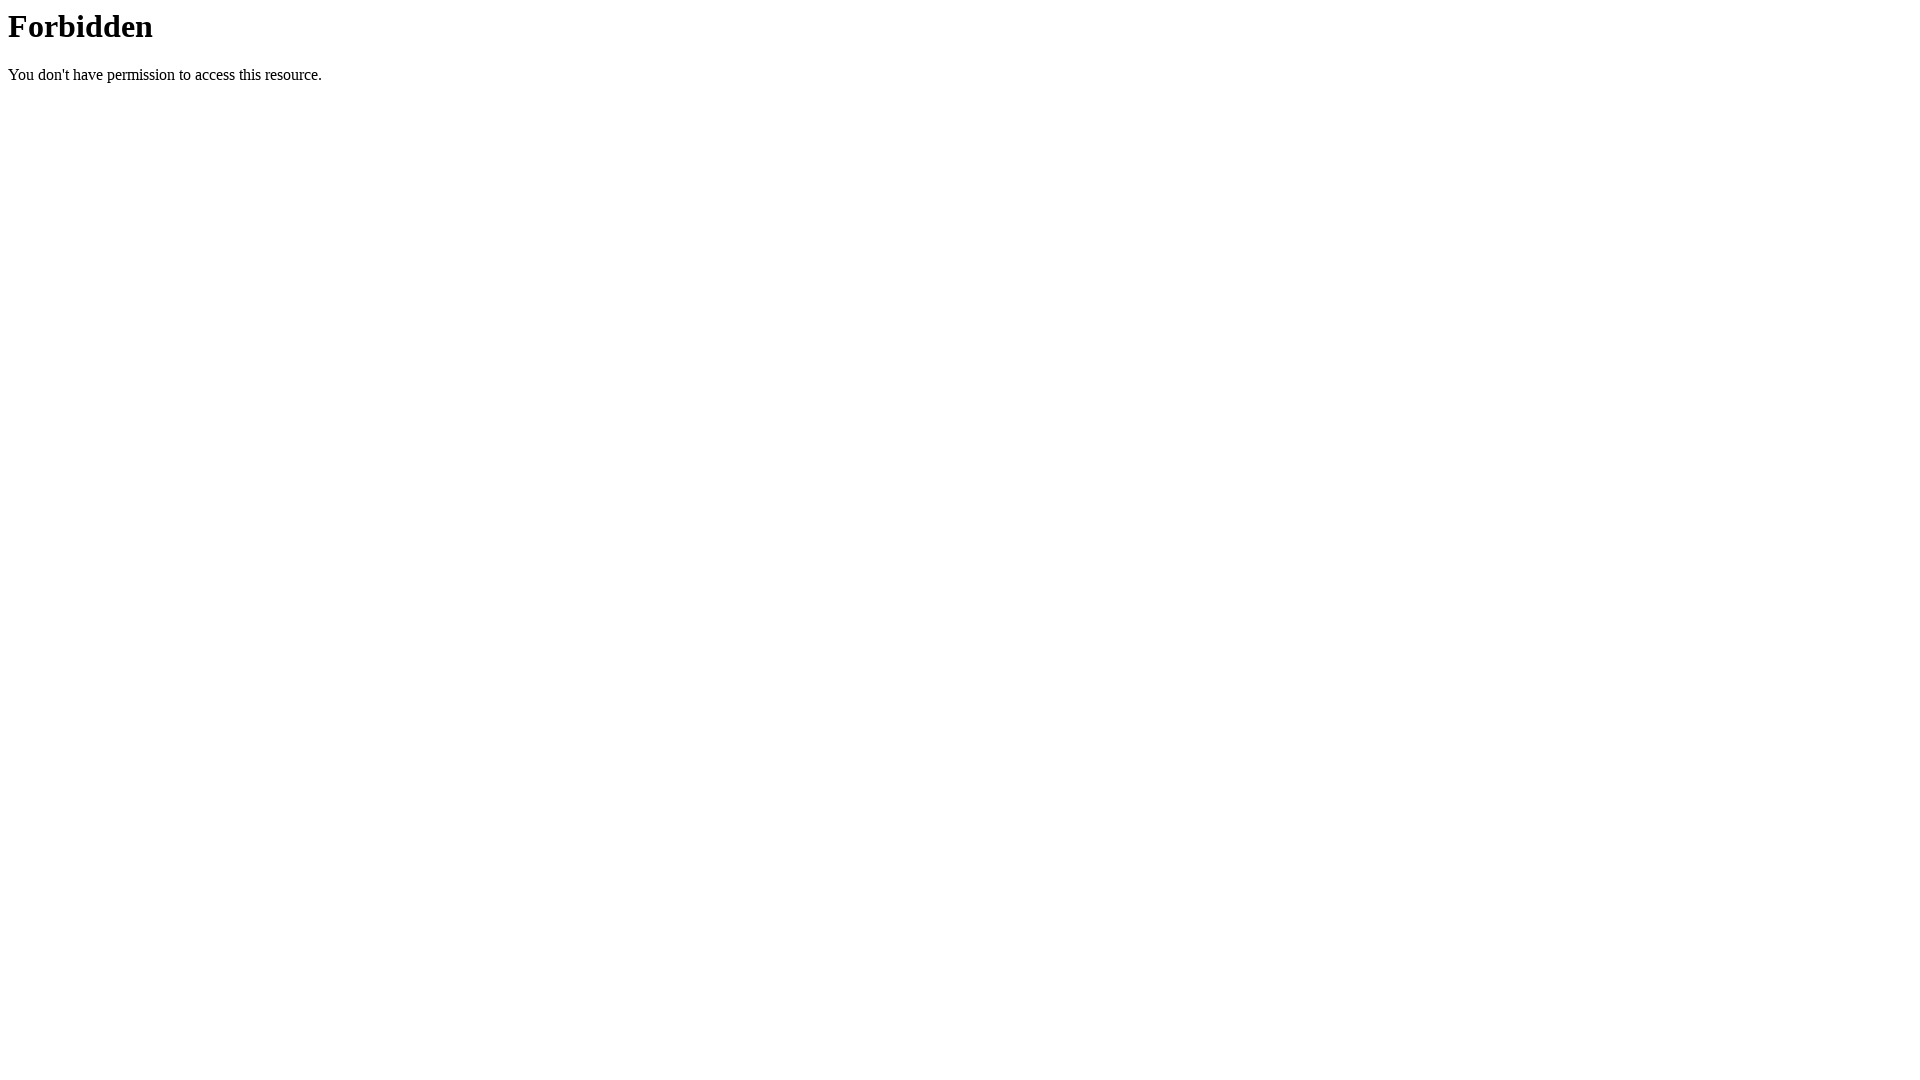

Retrieved page title: '403 Forbidden'
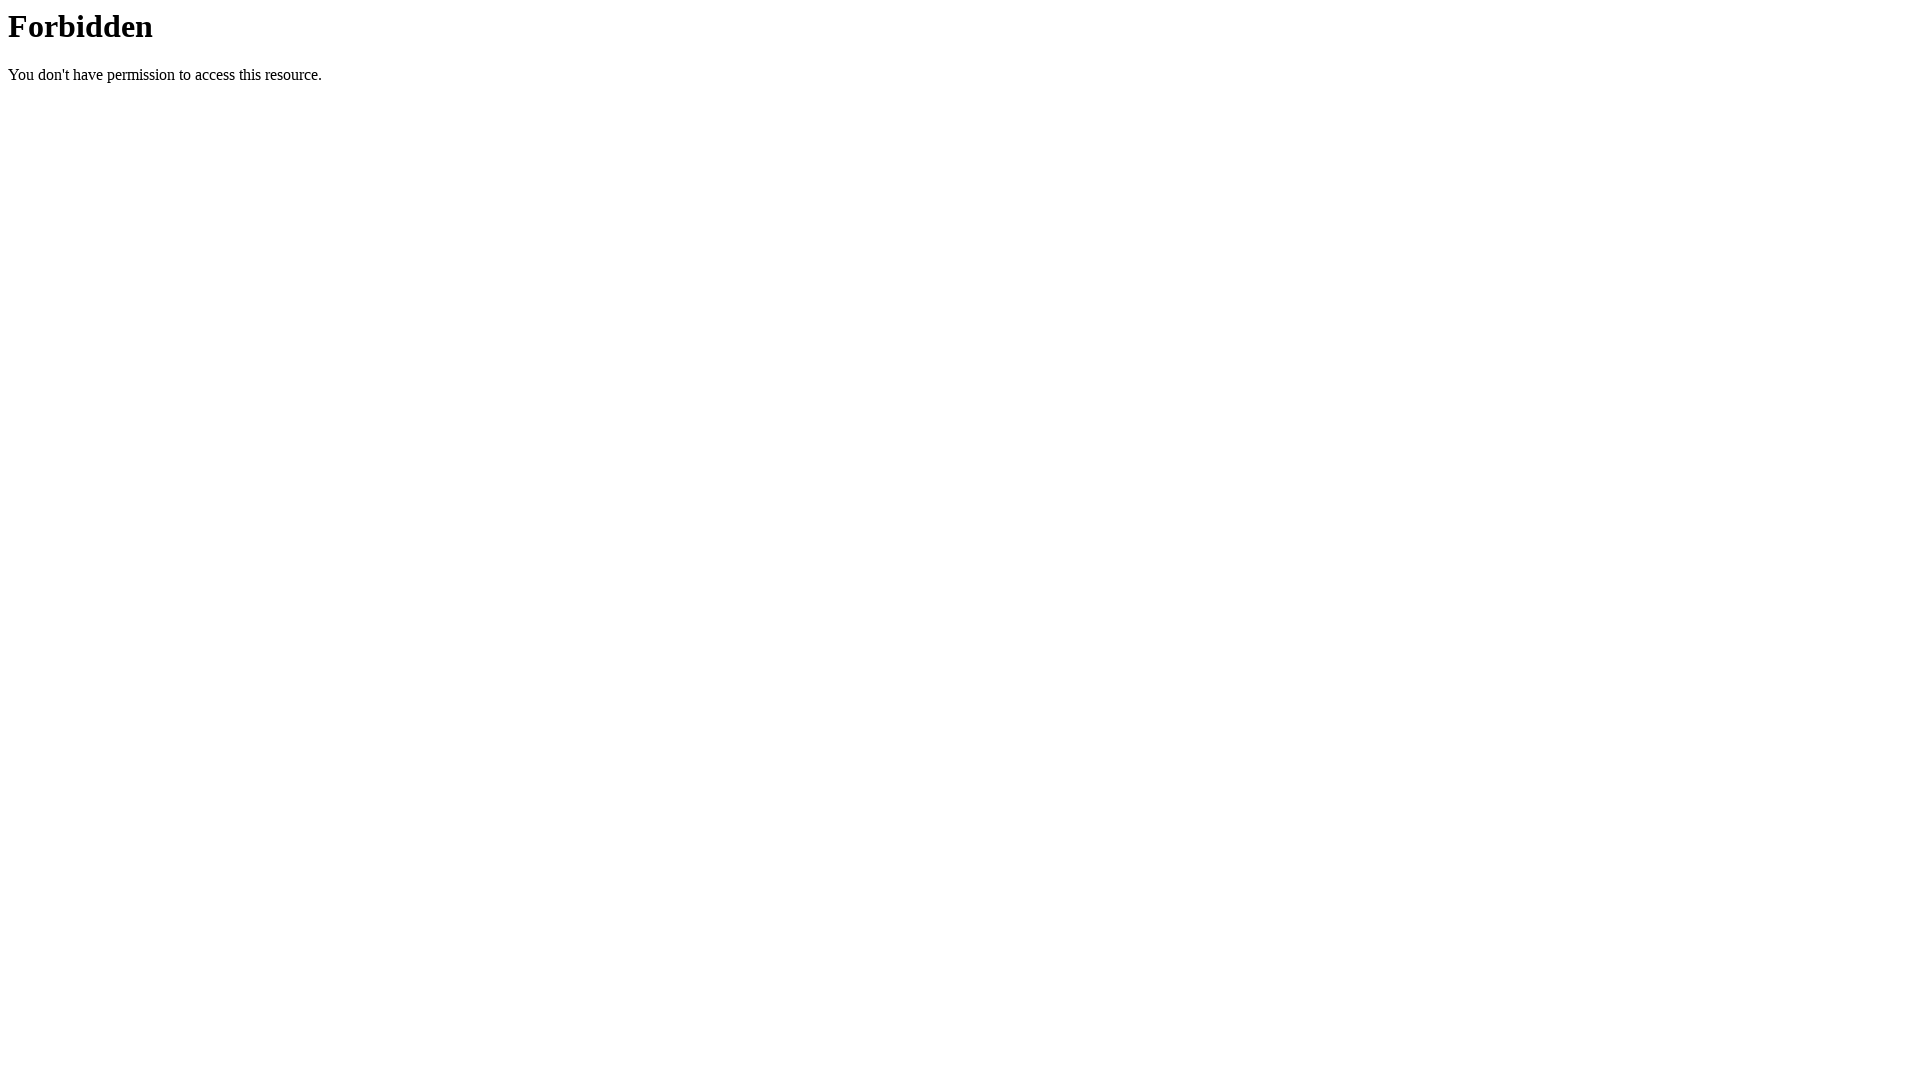

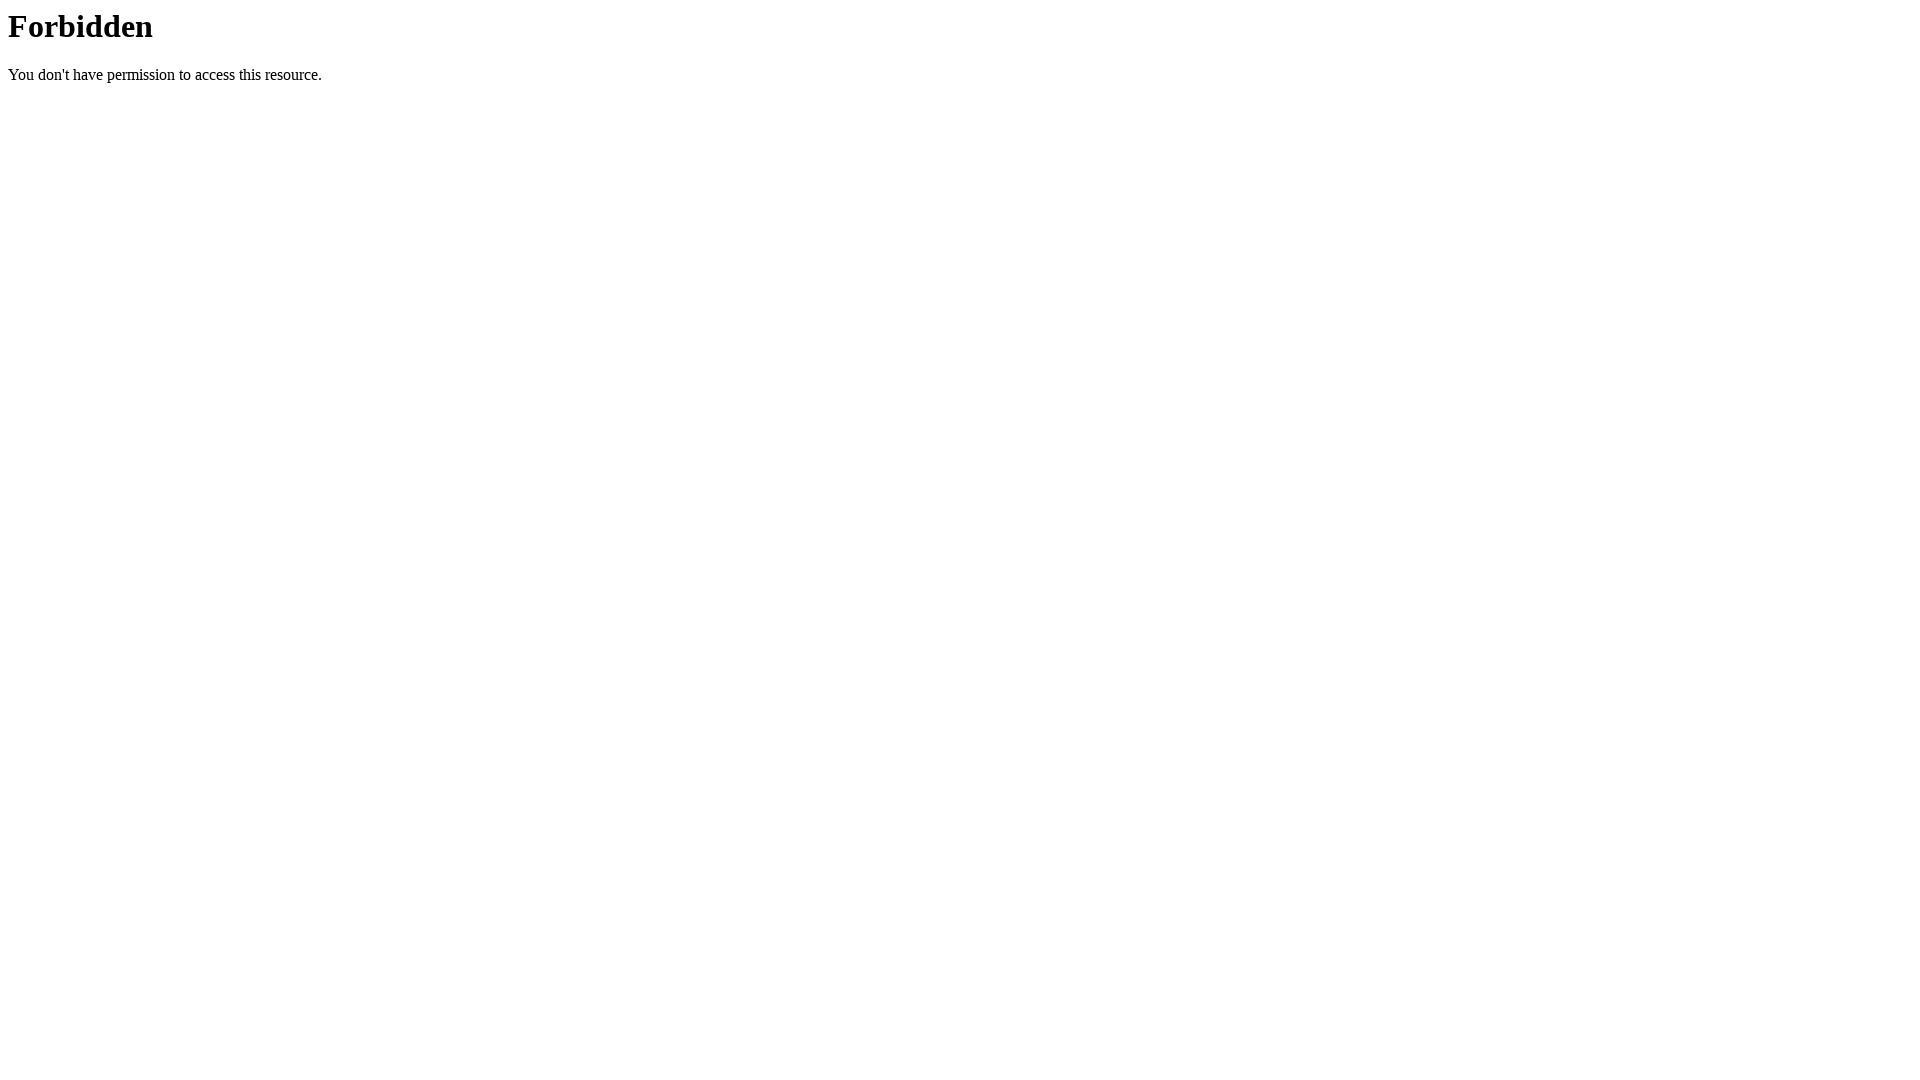